Tests that edits are cancelled when pressing Escape during editing.

Starting URL: https://demo.playwright.dev/todomvc

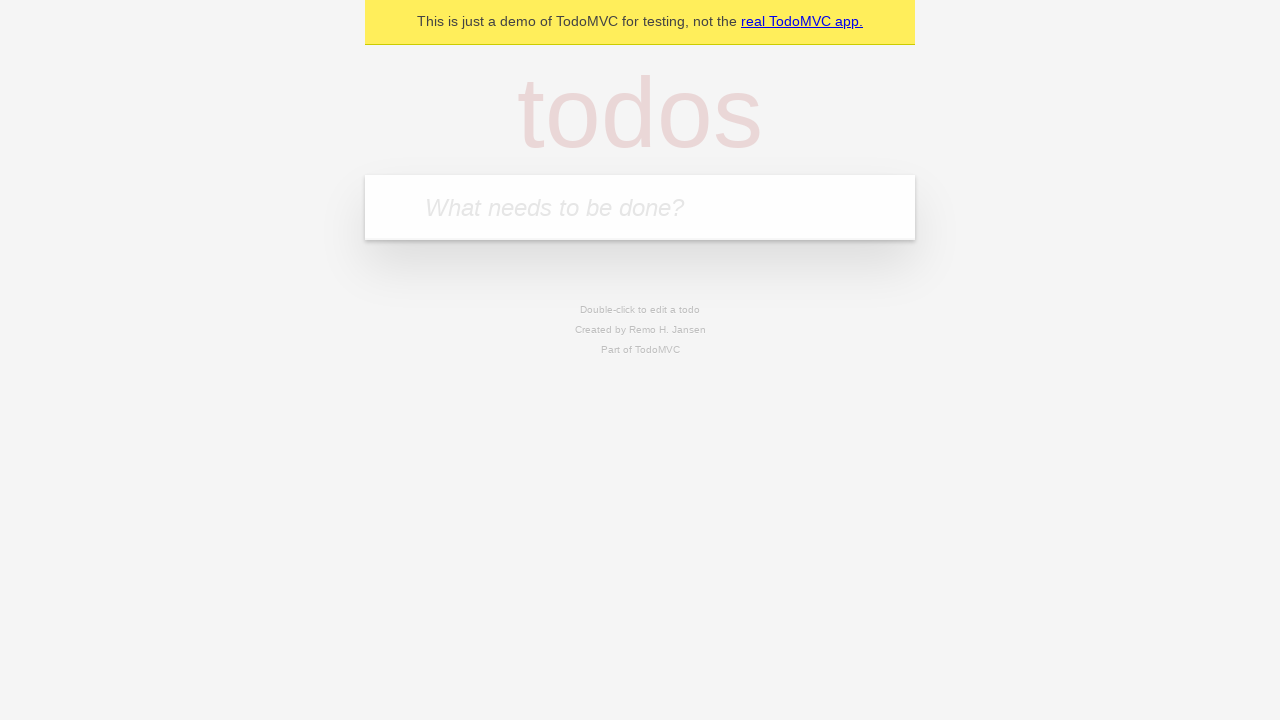

Filled todo input with 'buy some cheese' on internal:attr=[placeholder="What needs to be done?"i]
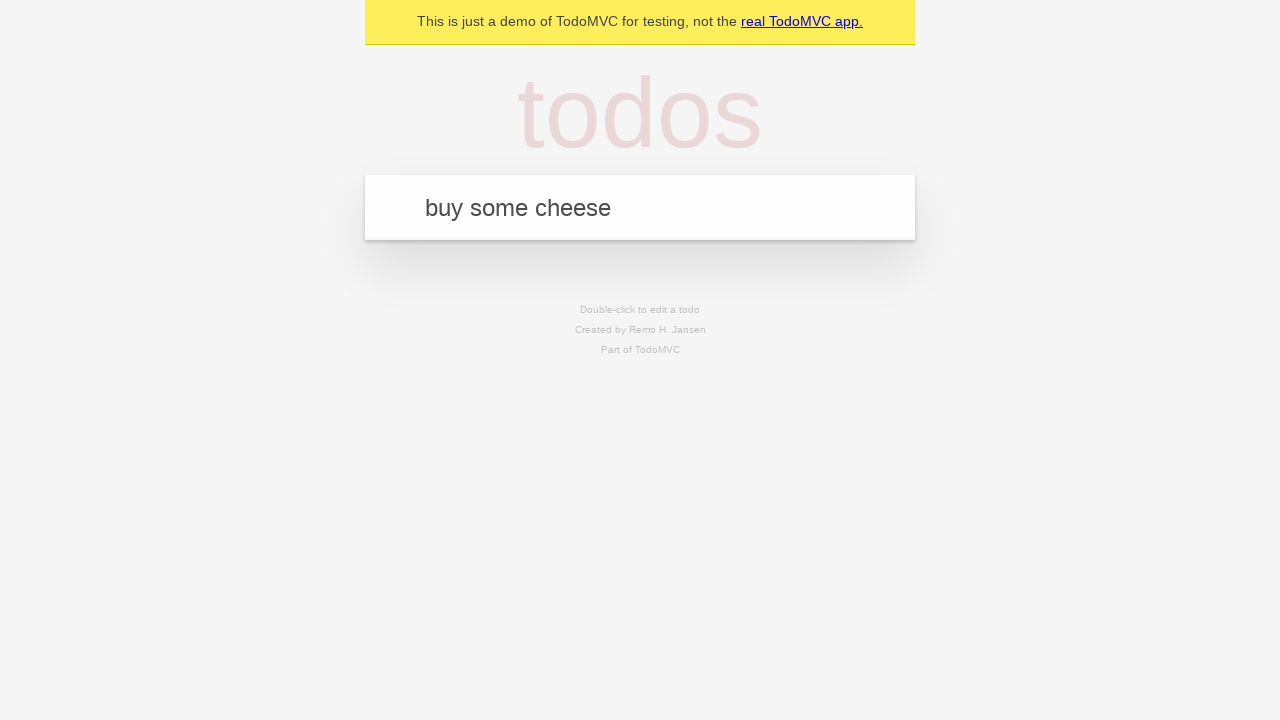

Pressed Enter to create first todo on internal:attr=[placeholder="What needs to be done?"i]
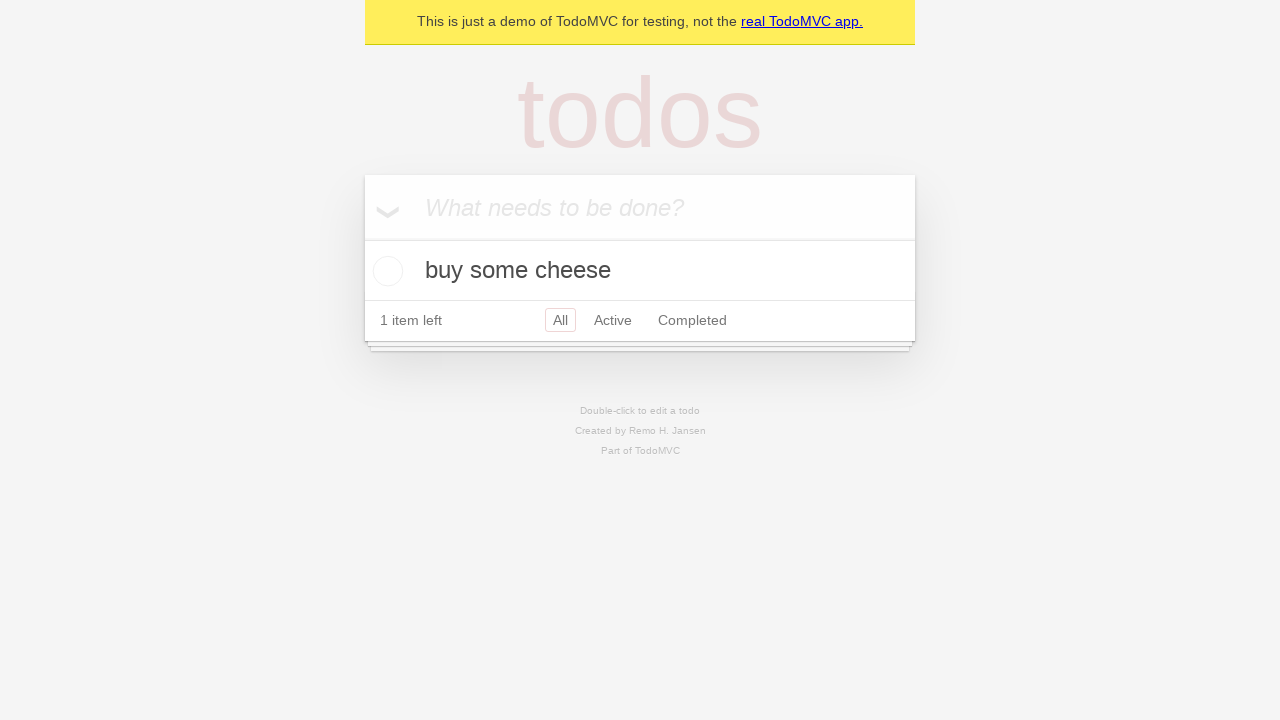

Filled todo input with 'feed the cat' on internal:attr=[placeholder="What needs to be done?"i]
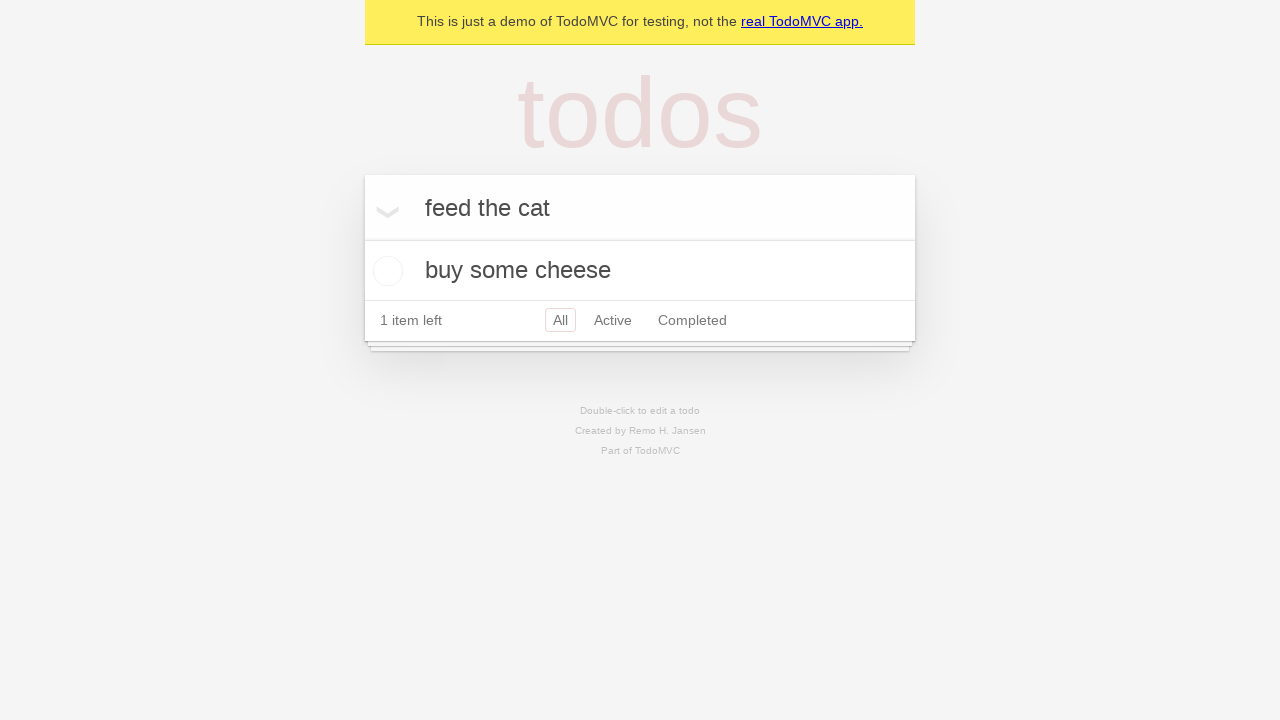

Pressed Enter to create second todo on internal:attr=[placeholder="What needs to be done?"i]
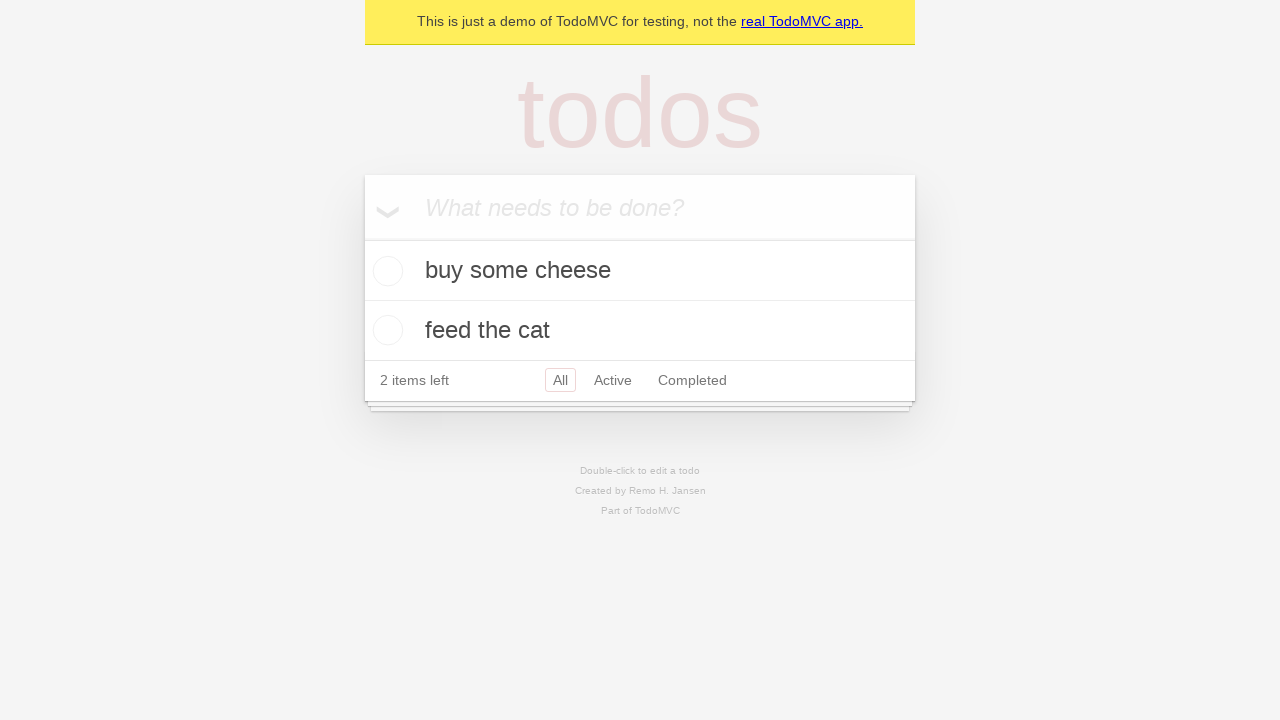

Filled todo input with 'book a doctors appointment' on internal:attr=[placeholder="What needs to be done?"i]
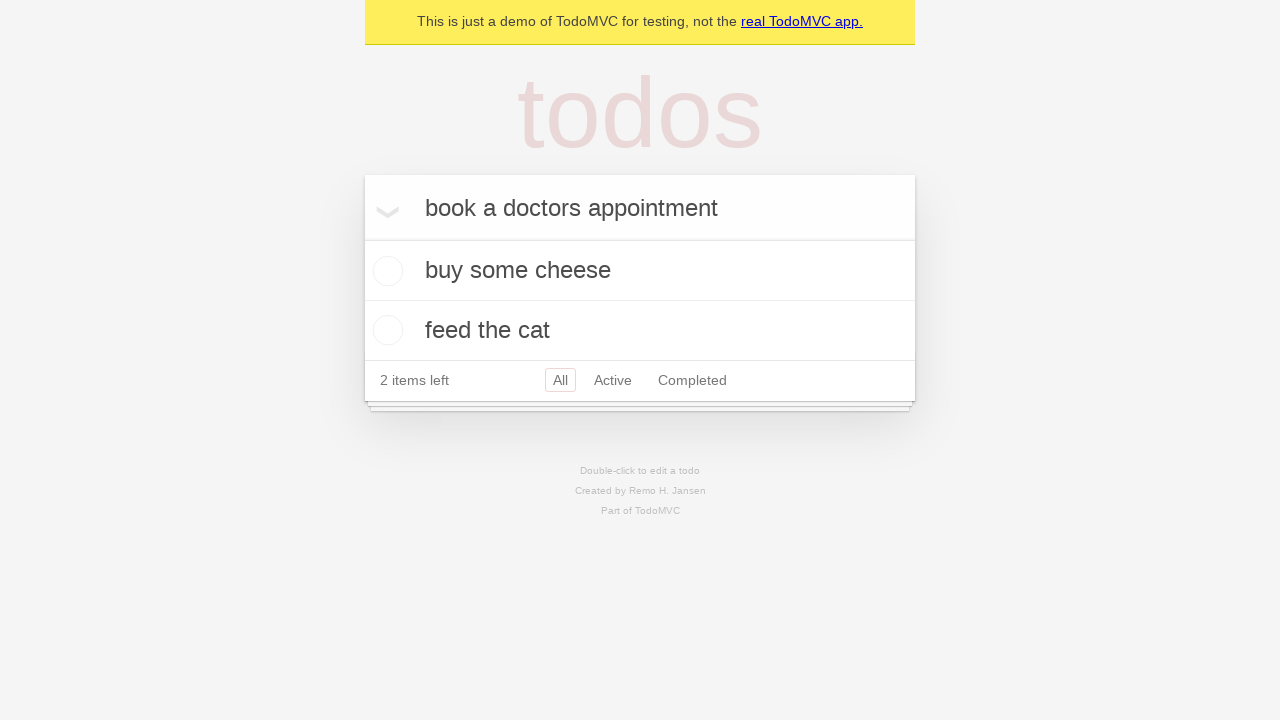

Pressed Enter to create third todo on internal:attr=[placeholder="What needs to be done?"i]
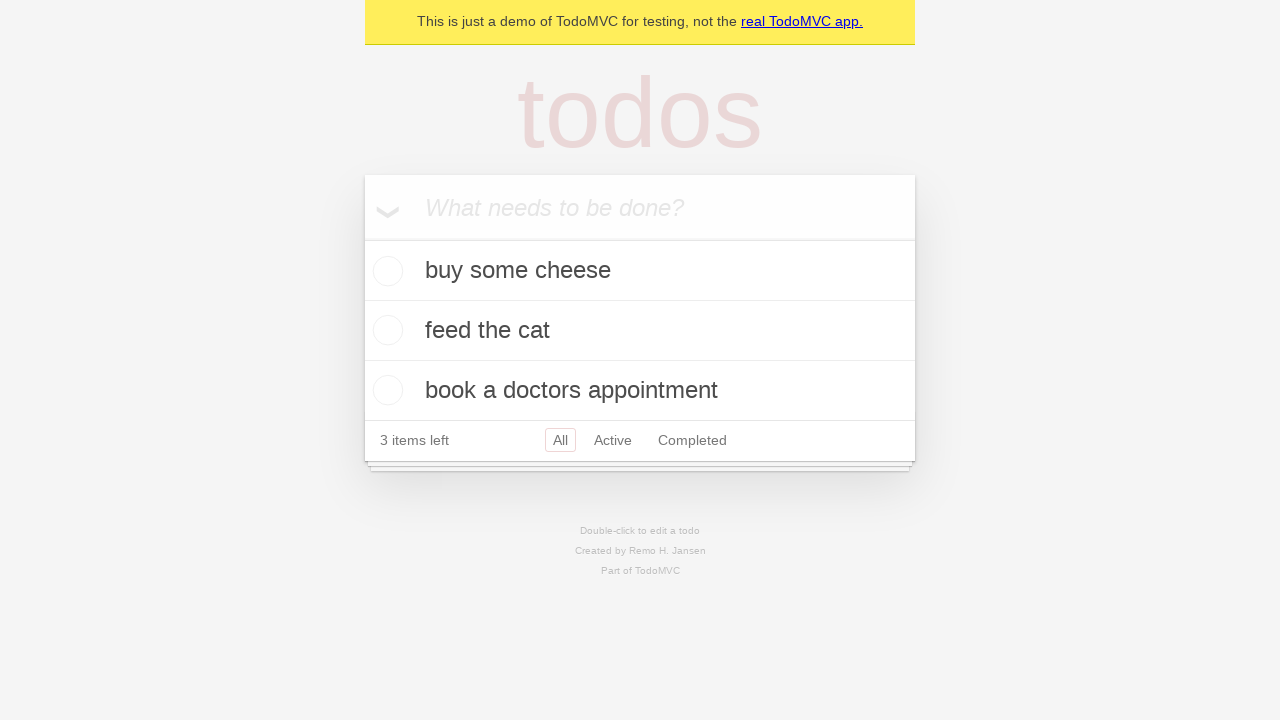

Double-clicked second todo to enter edit mode at (640, 331) on internal:testid=[data-testid="todo-item"s] >> nth=1
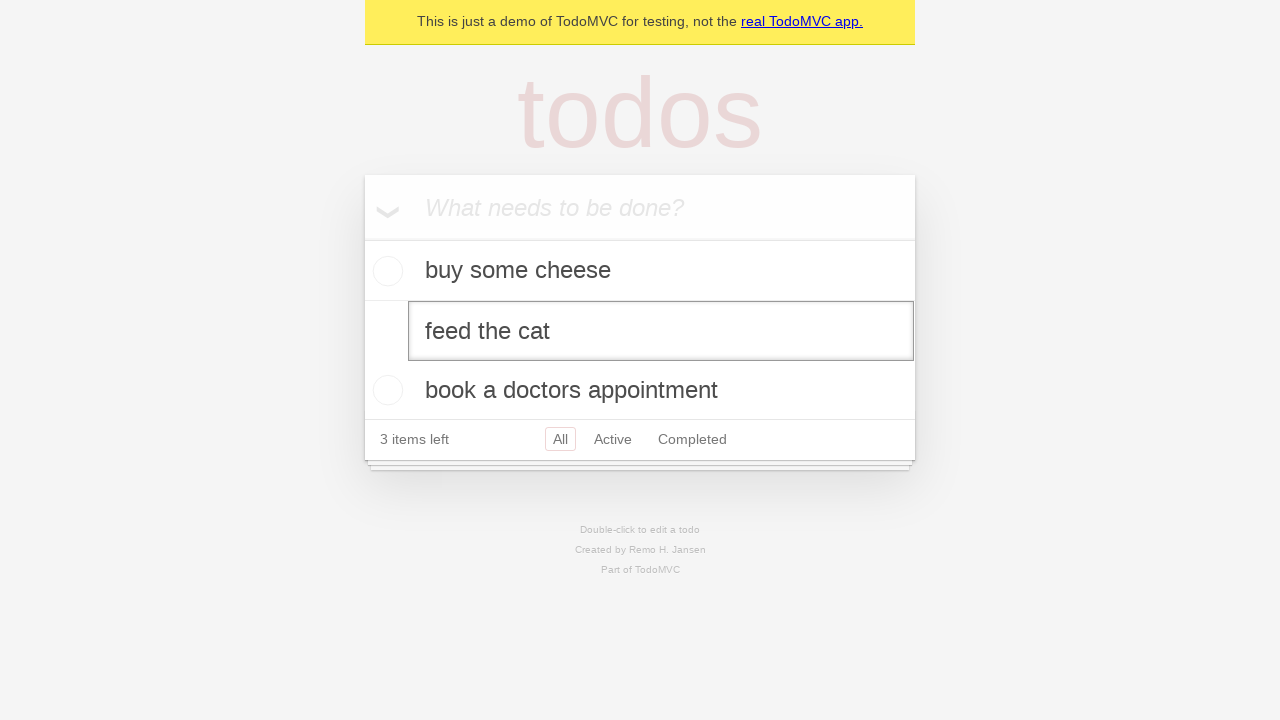

Filled edit textbox with 'buy some sausages' on internal:testid=[data-testid="todo-item"s] >> nth=1 >> internal:role=textbox[nam
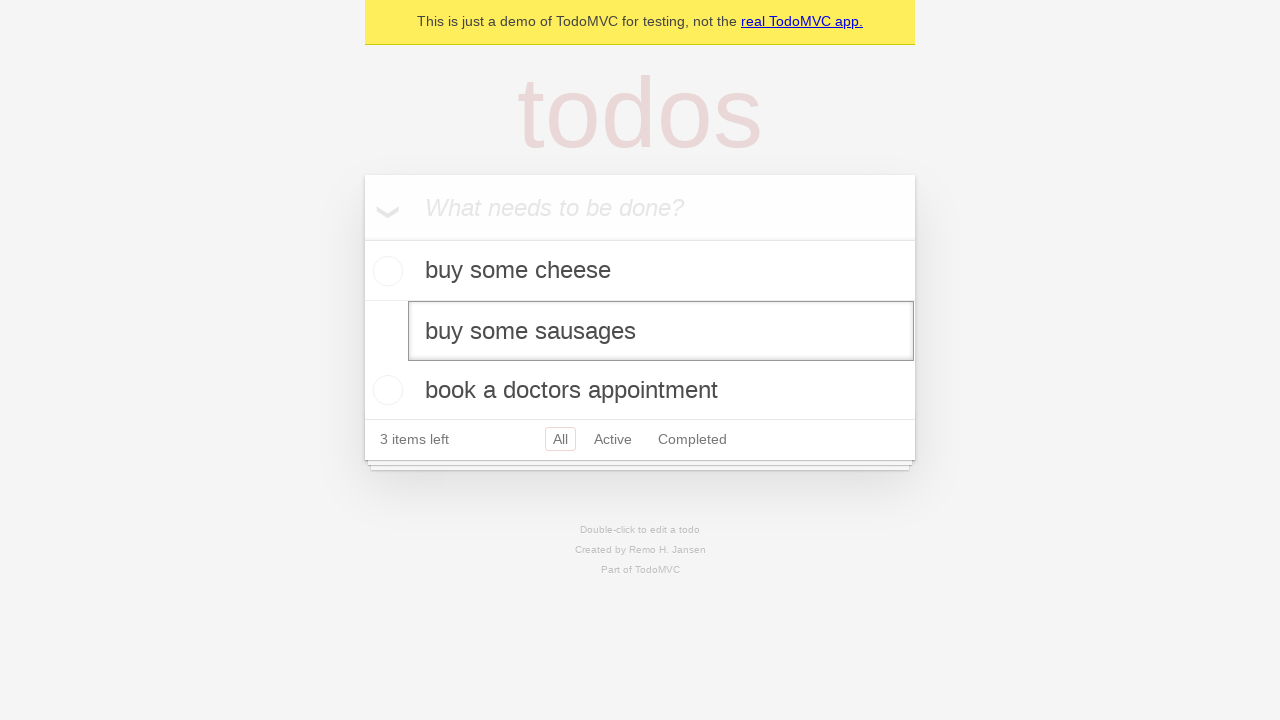

Pressed Escape to cancel edit and verify changes are discarded on internal:testid=[data-testid="todo-item"s] >> nth=1 >> internal:role=textbox[nam
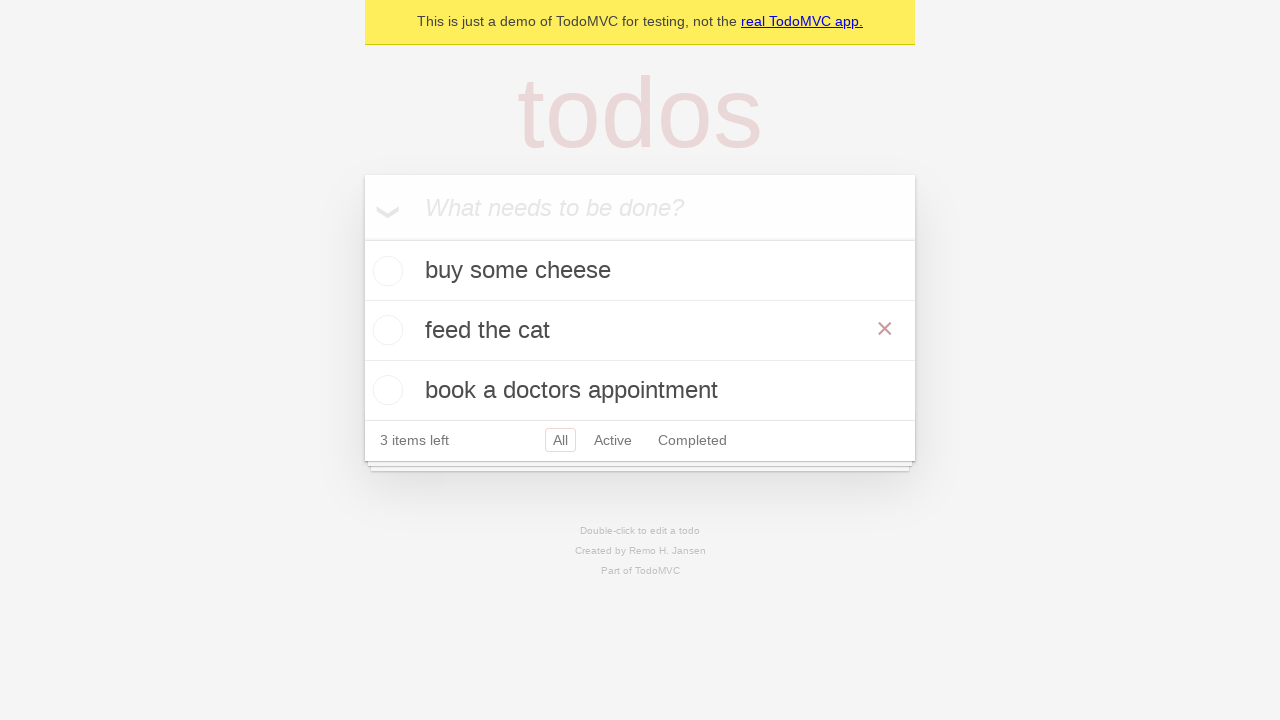

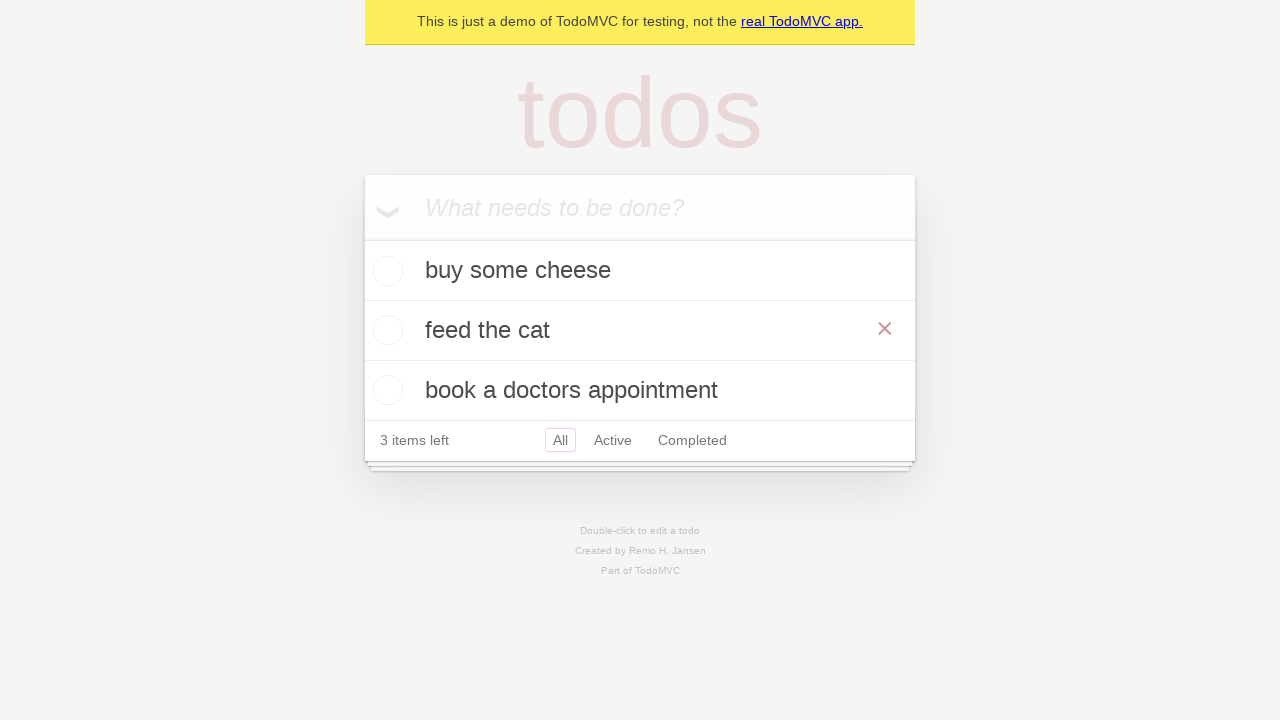